Tests page scrolling functionality on Douban movie ranking page by scrolling down to trigger lazy-loading of more movie content

Starting URL: https://movie.douban.com/typerank?type_name=%E5%89%A7%E6%83%85&type=11&interval_id=100:90&action=

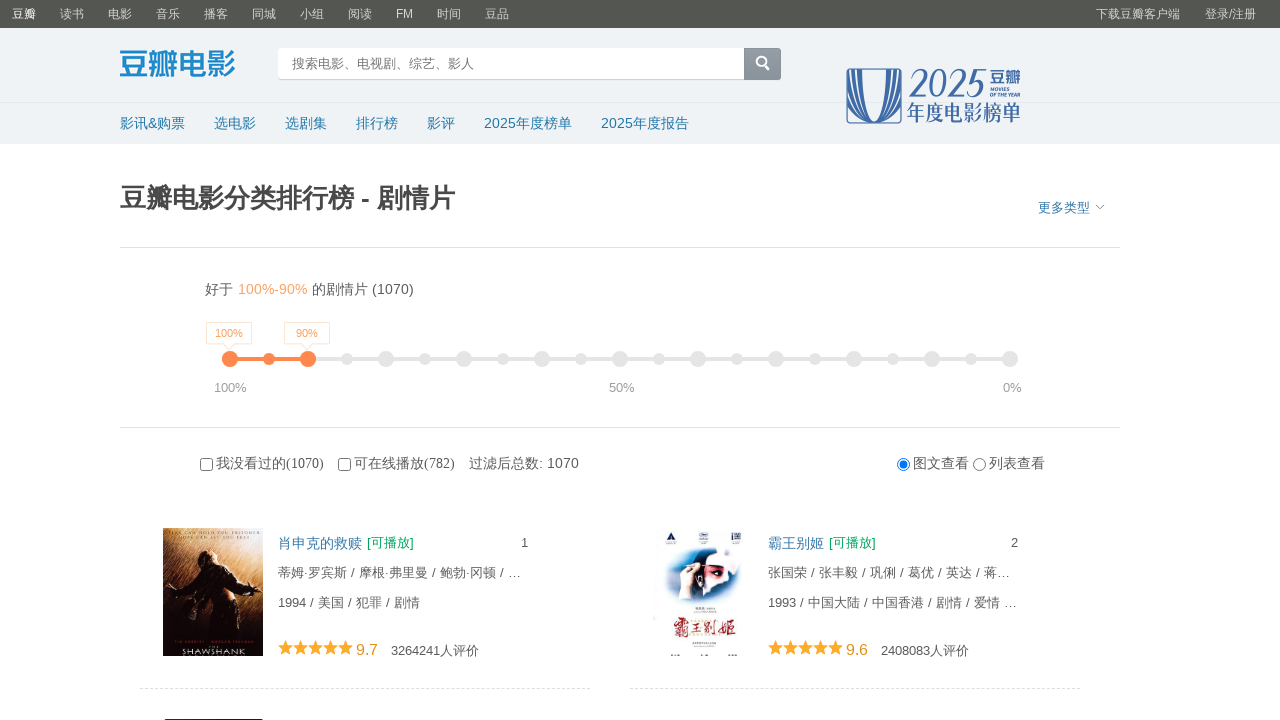

Waited for page network to be idle on Douban movie ranking page
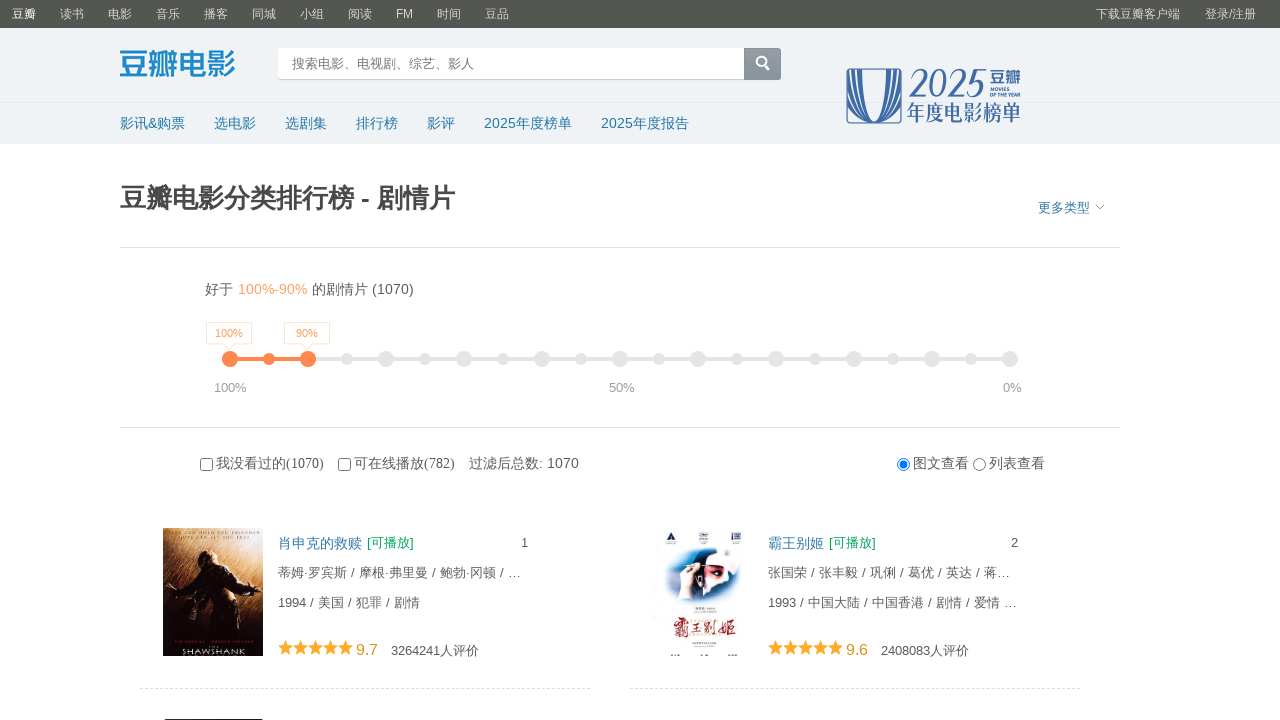

Initial movie list items became visible
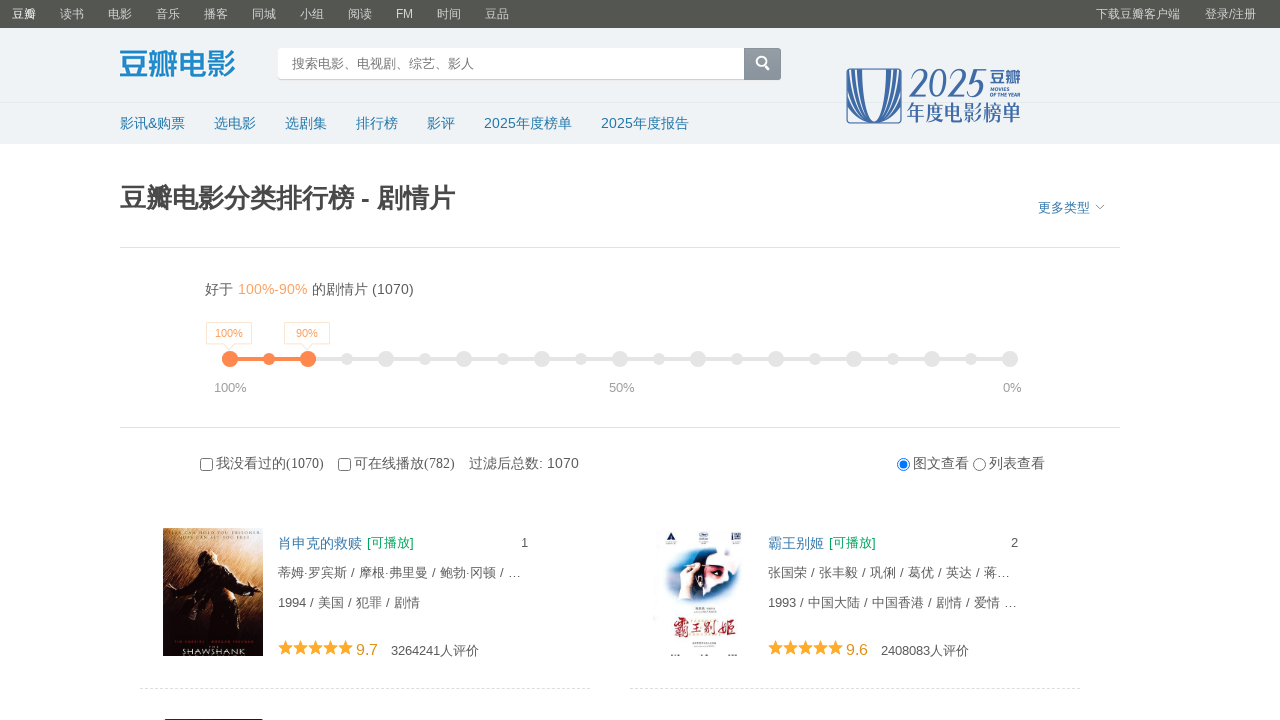

Scrolled down 10000px to trigger lazy-loading of additional movie content
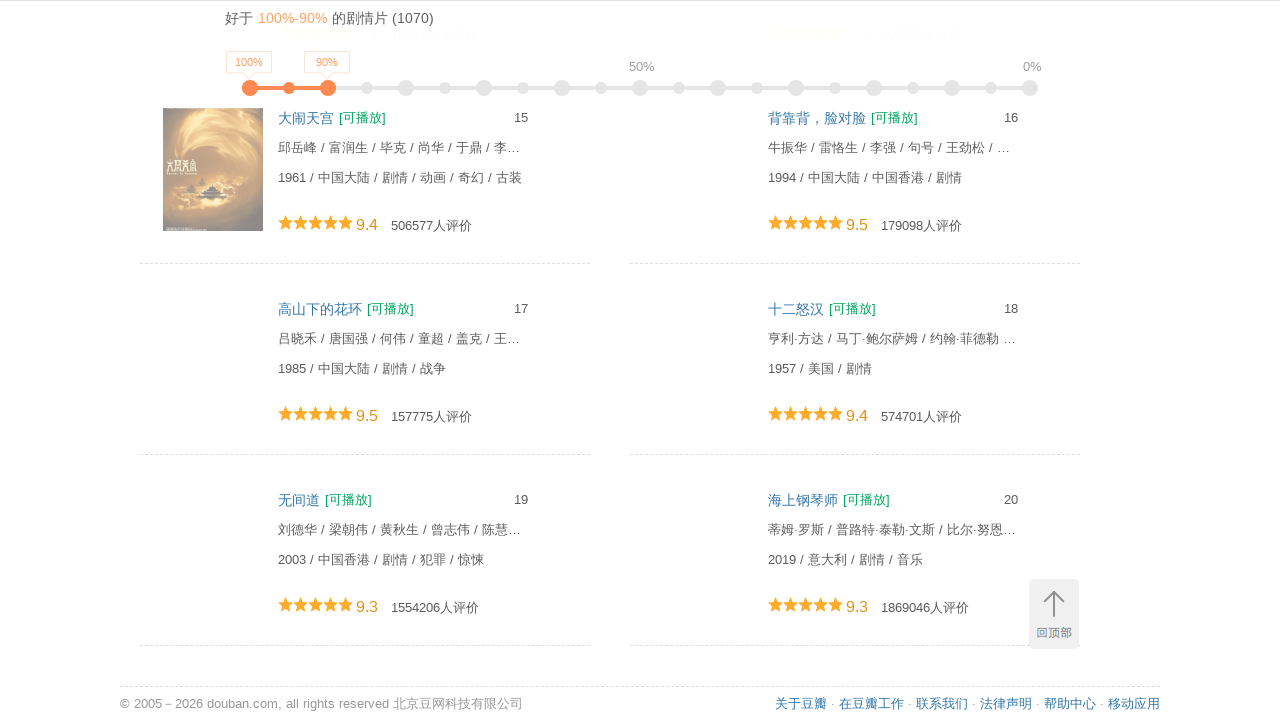

Waited 3 seconds for additional content to load after scrolling
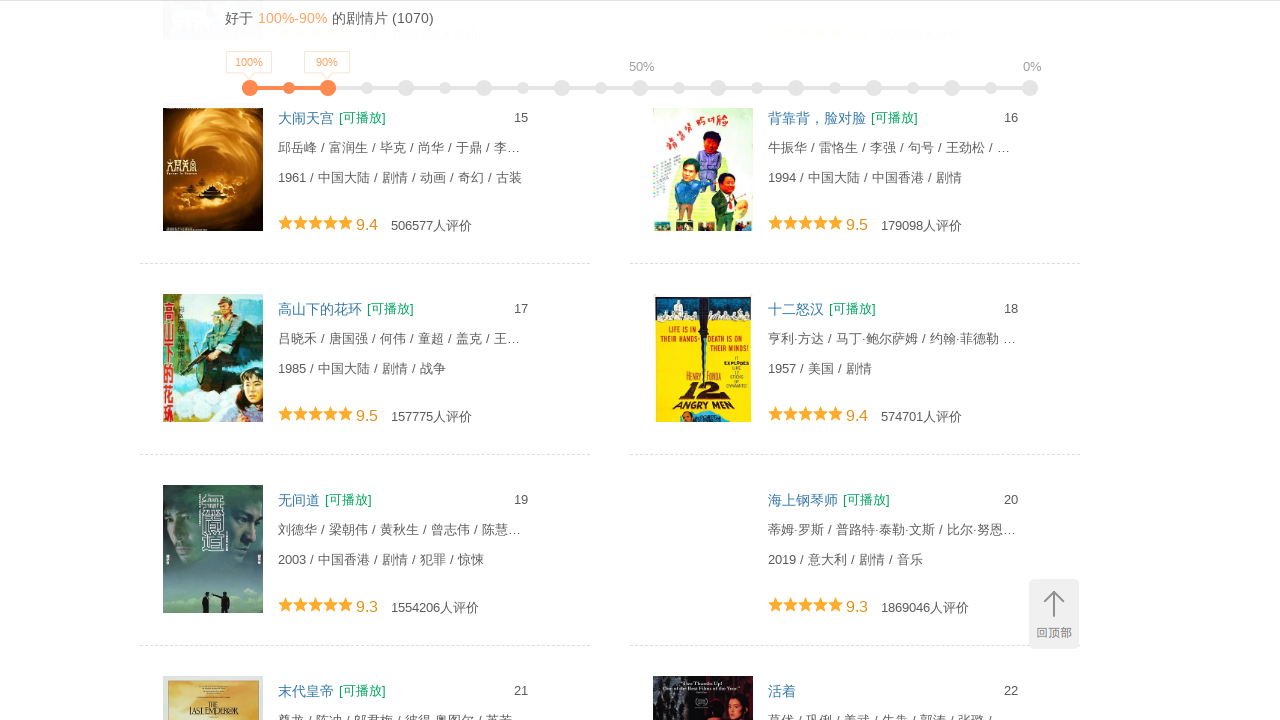

Verified more movie items have loaded successfully
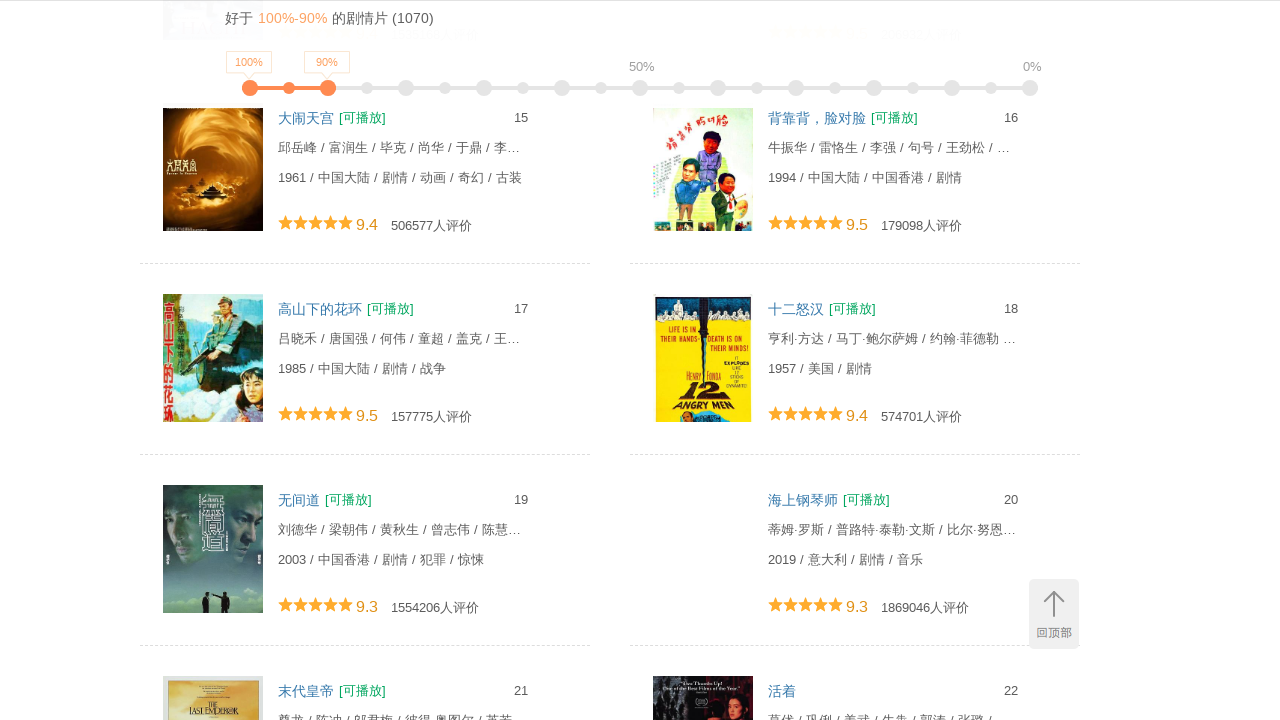

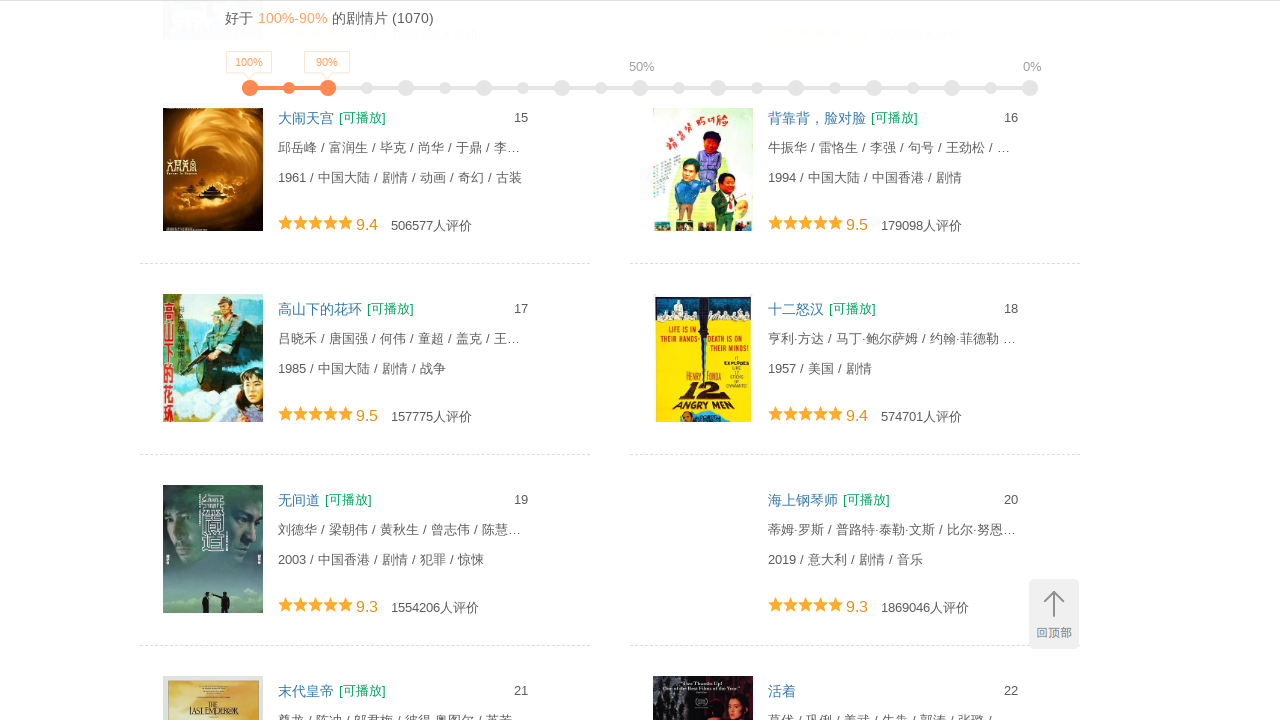